Tests JavaScript prompt alert functionality by clicking a button to trigger a prompt, entering text into the alert, and accepting it.

Starting URL: https://the-internet.herokuapp.com/javascript_alerts

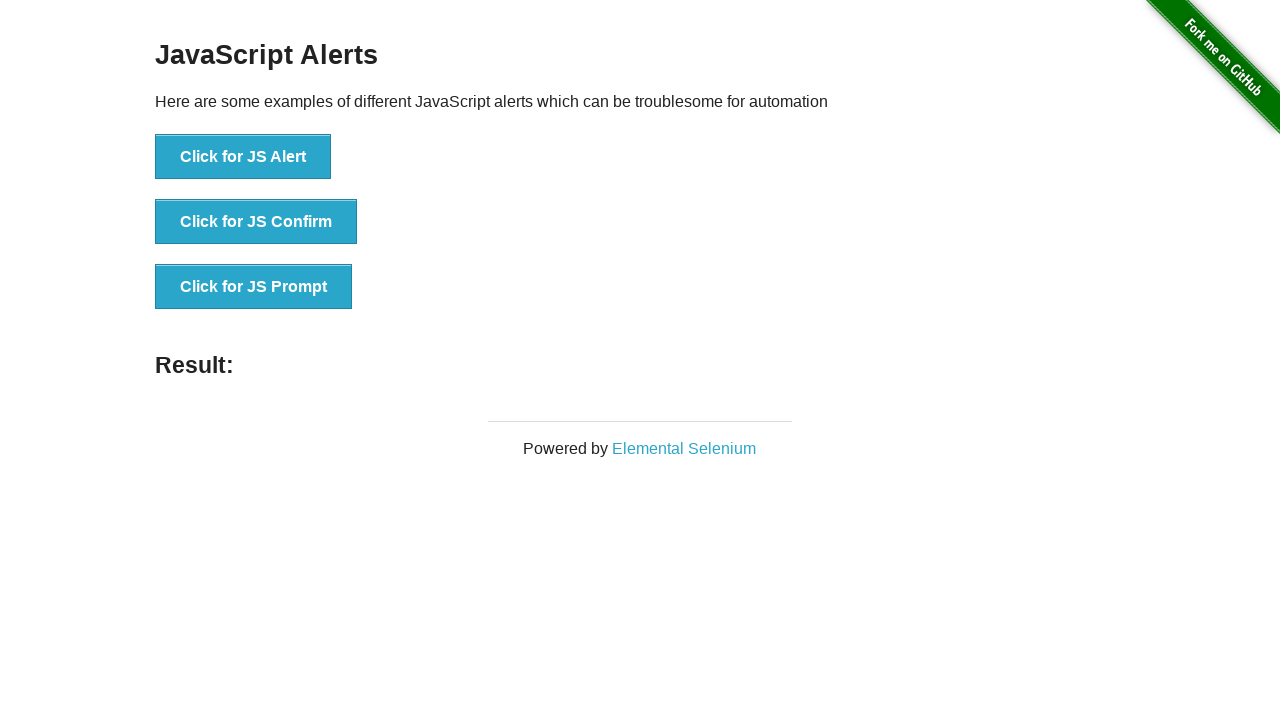

Set up dialog handler to accept prompt with text 'selenium class'
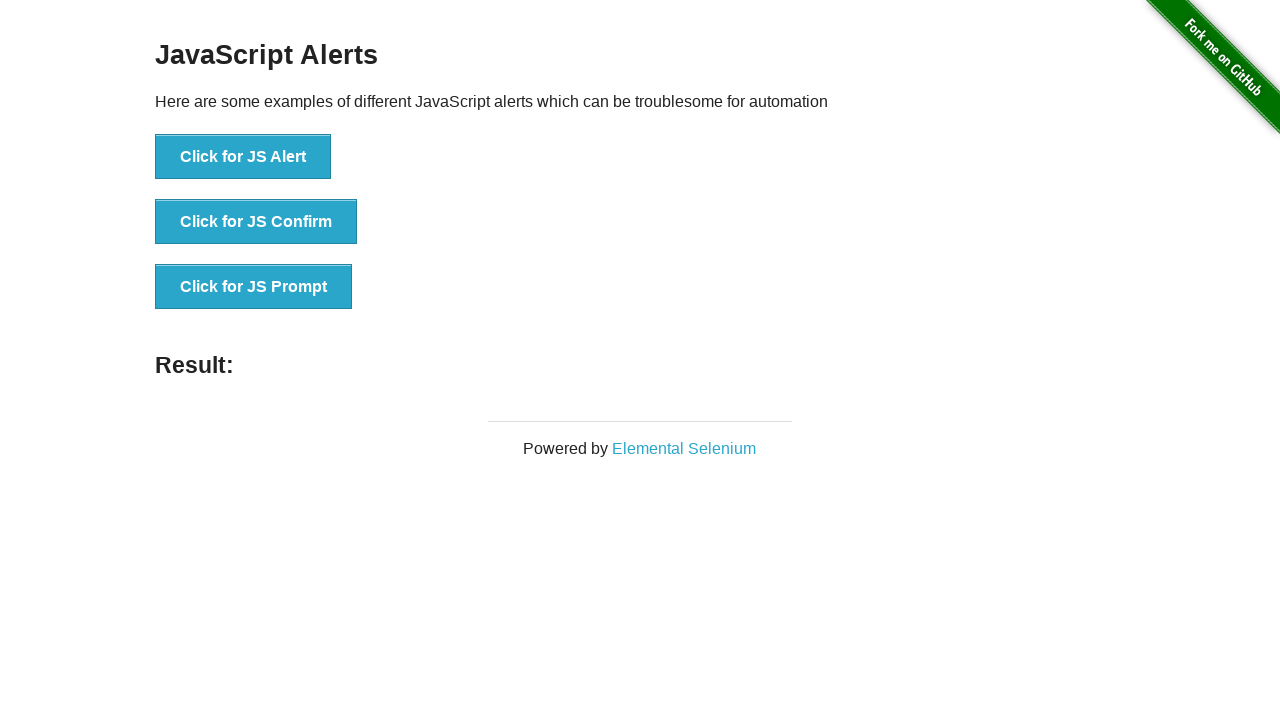

Clicked the button to trigger JavaScript prompt alert at (254, 287) on xpath=//*[@id='content']/div/ul/li[3]/button
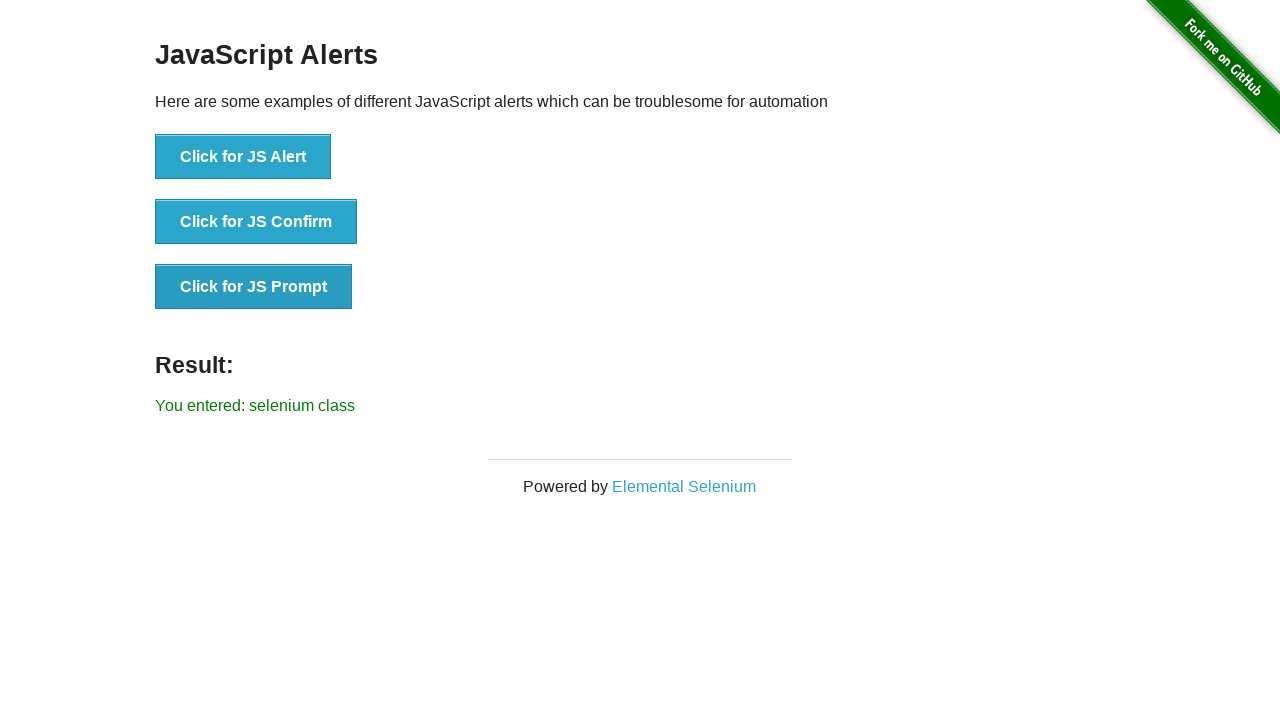

Prompt was accepted and result element appeared confirming the action
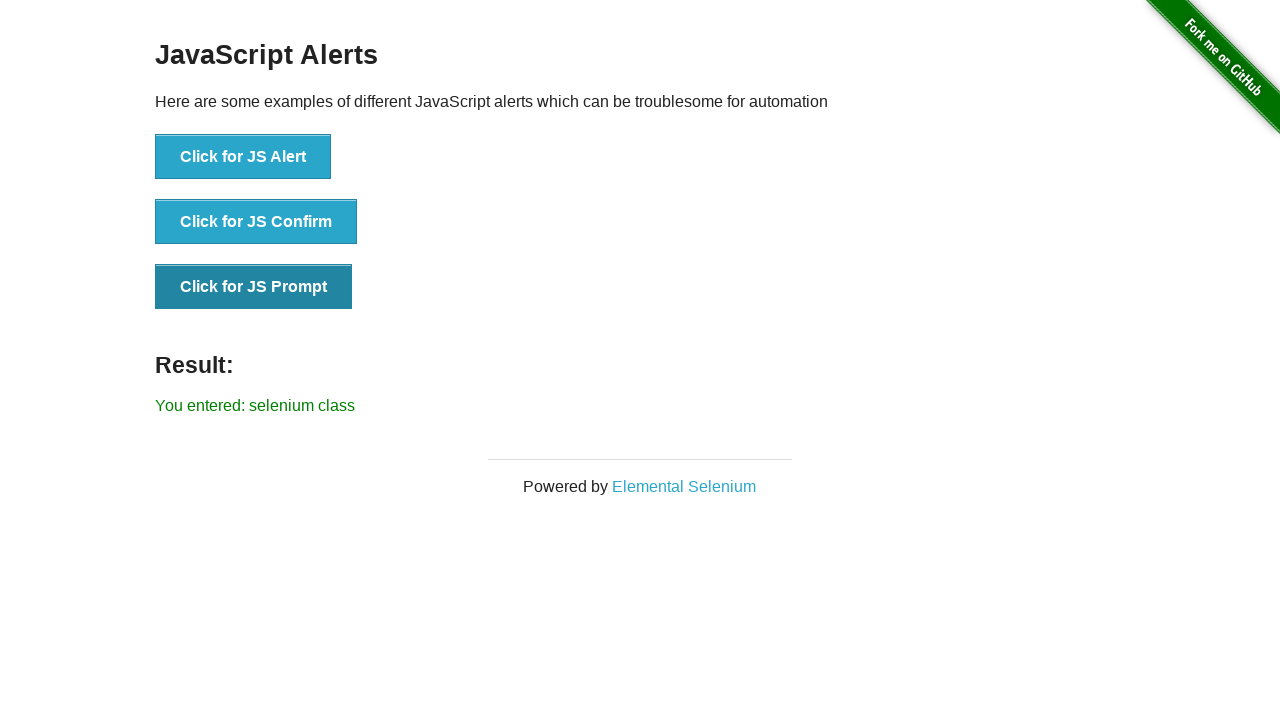

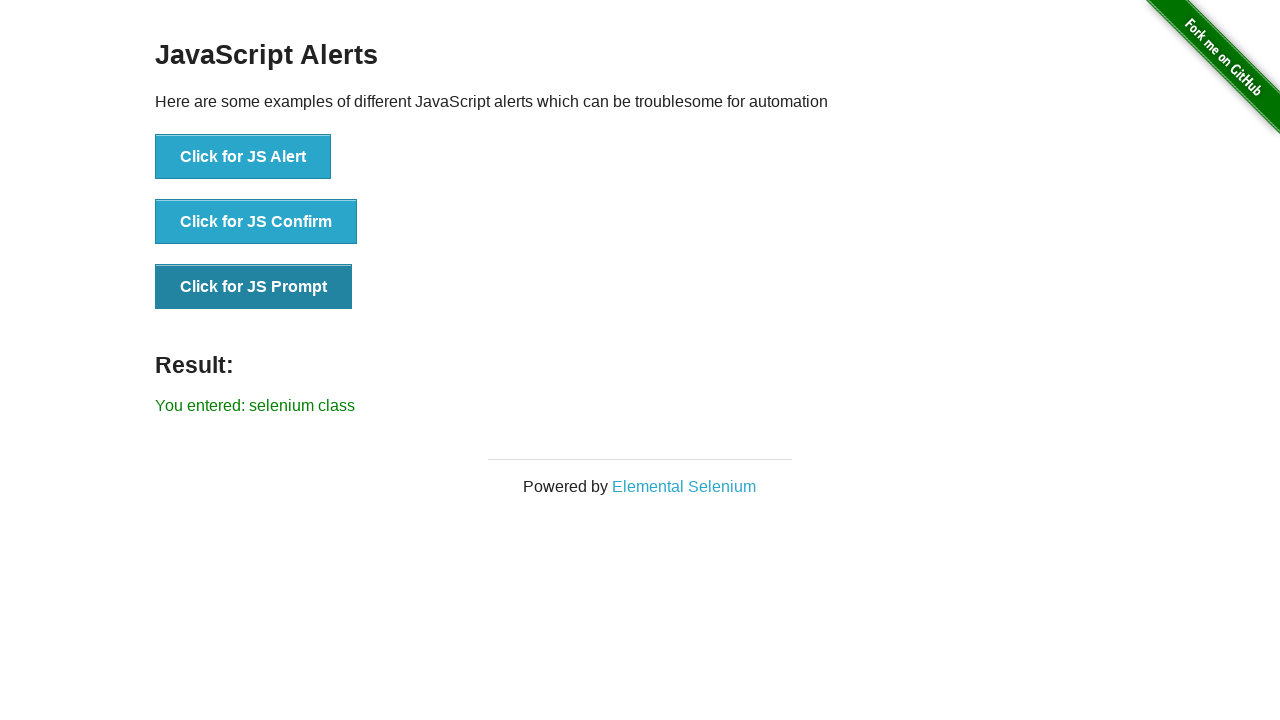